Tests marking individual items as complete by creating two todos and checking them

Starting URL: https://demo.playwright.dev/todomvc

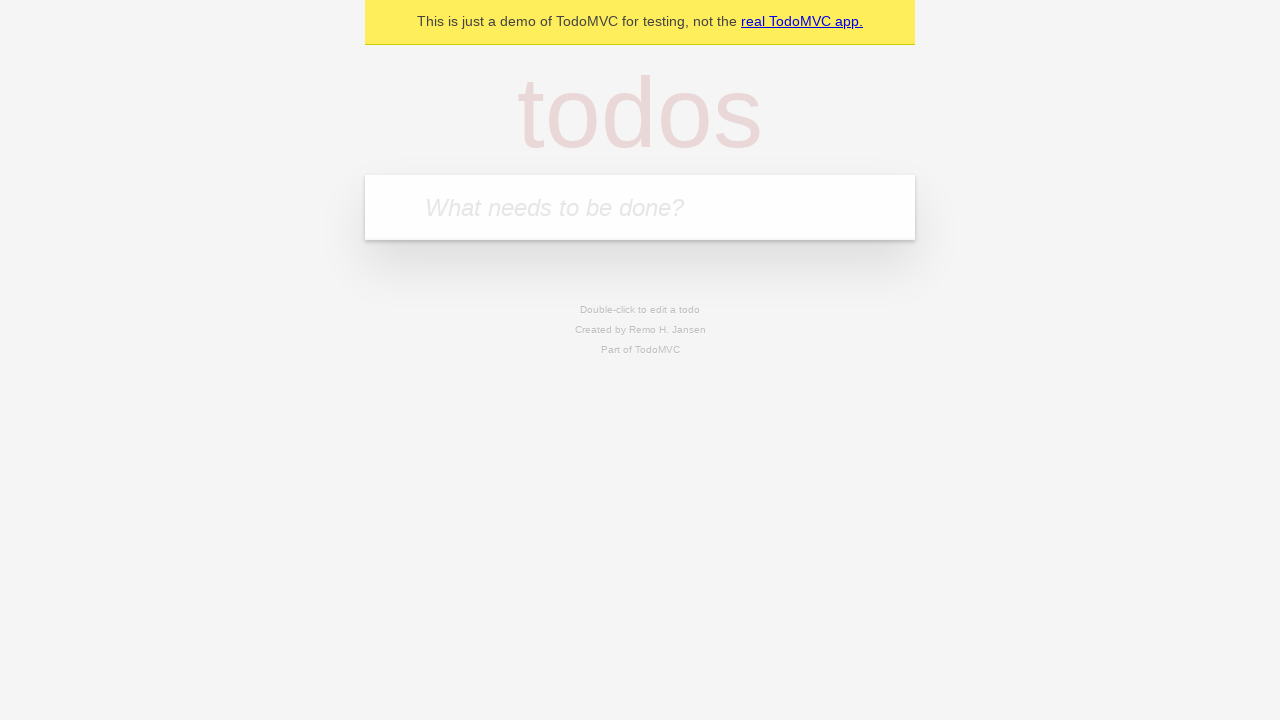

Filled new todo input with 'buy some cheese' on .new-todo
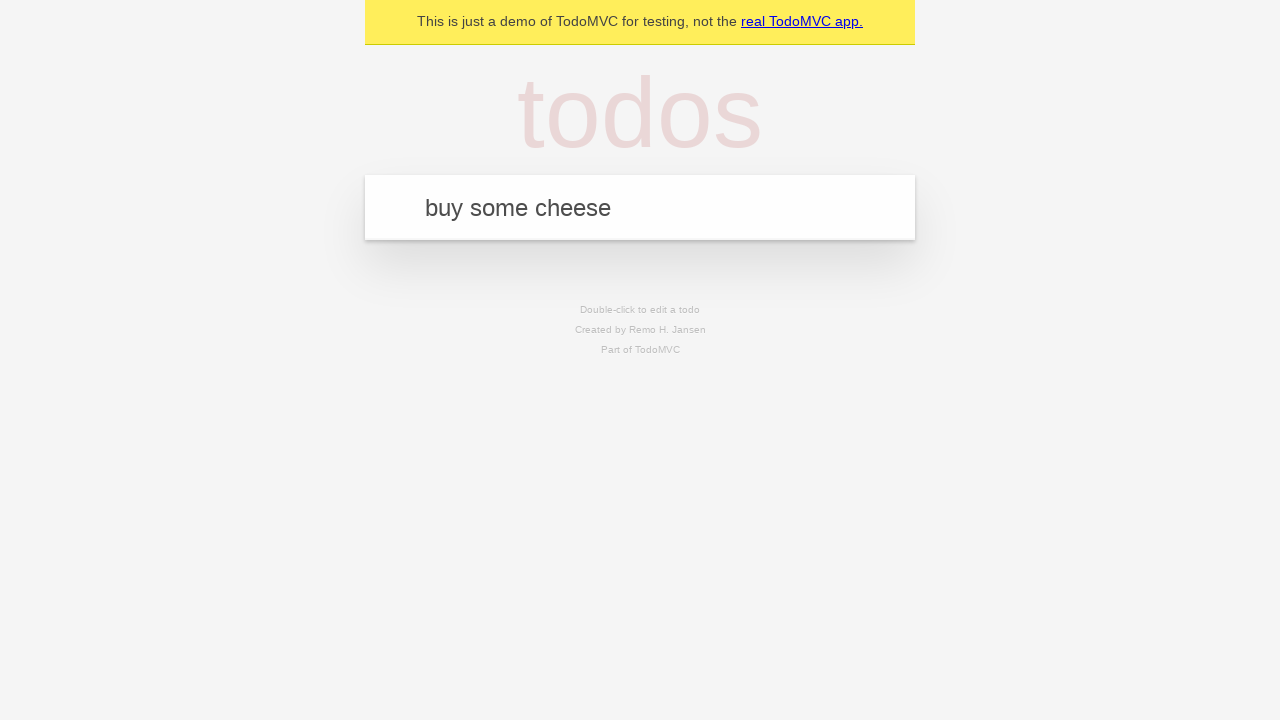

Pressed Enter to create first todo item on .new-todo
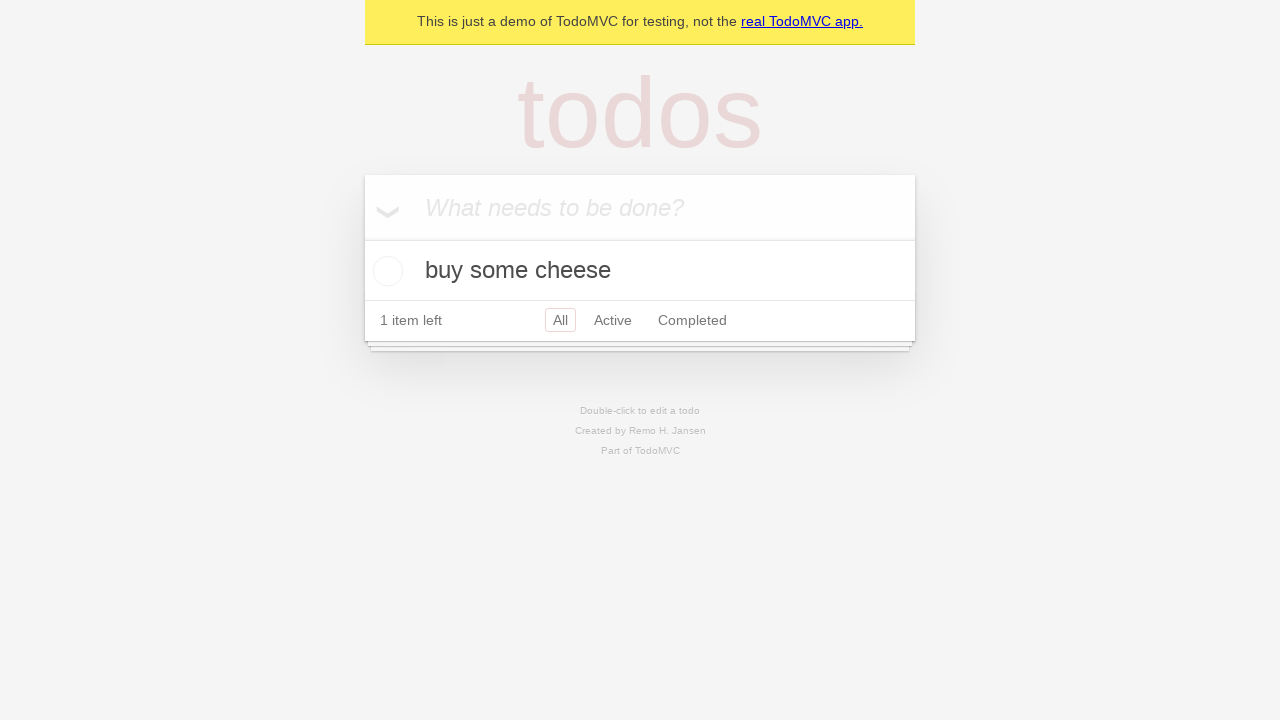

Filled new todo input with 'feed the cat' on .new-todo
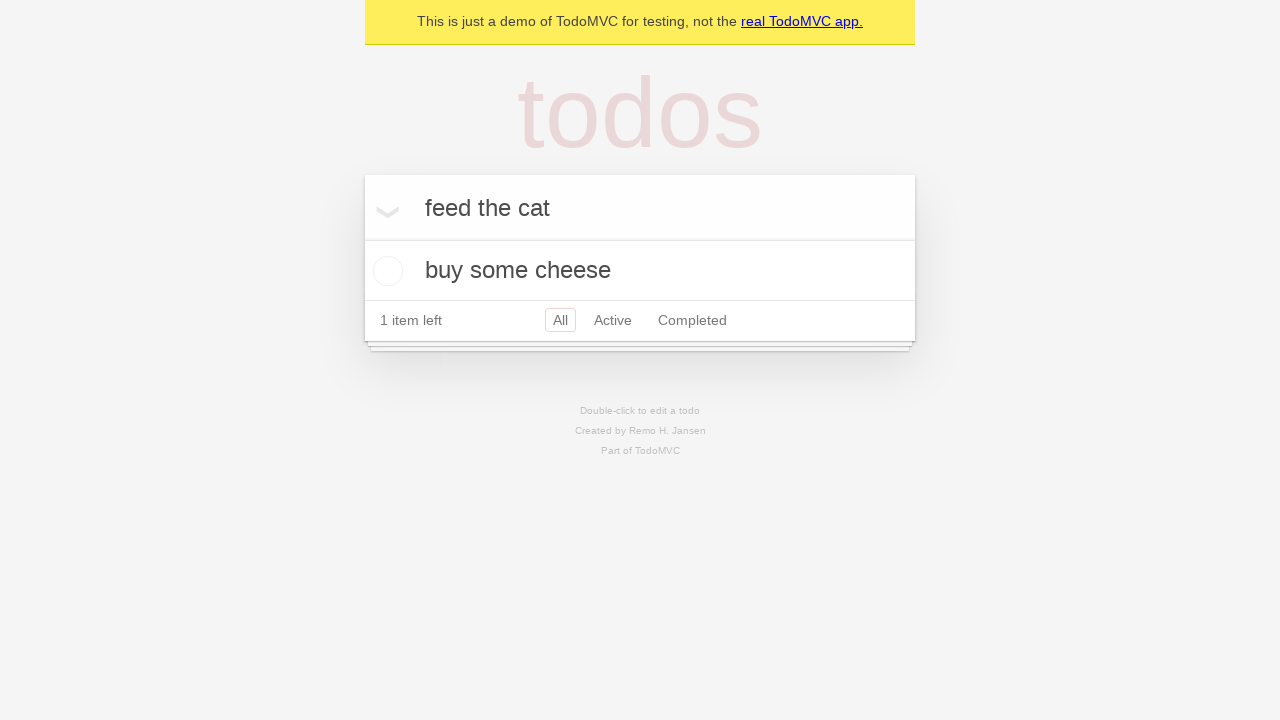

Pressed Enter to create second todo item on .new-todo
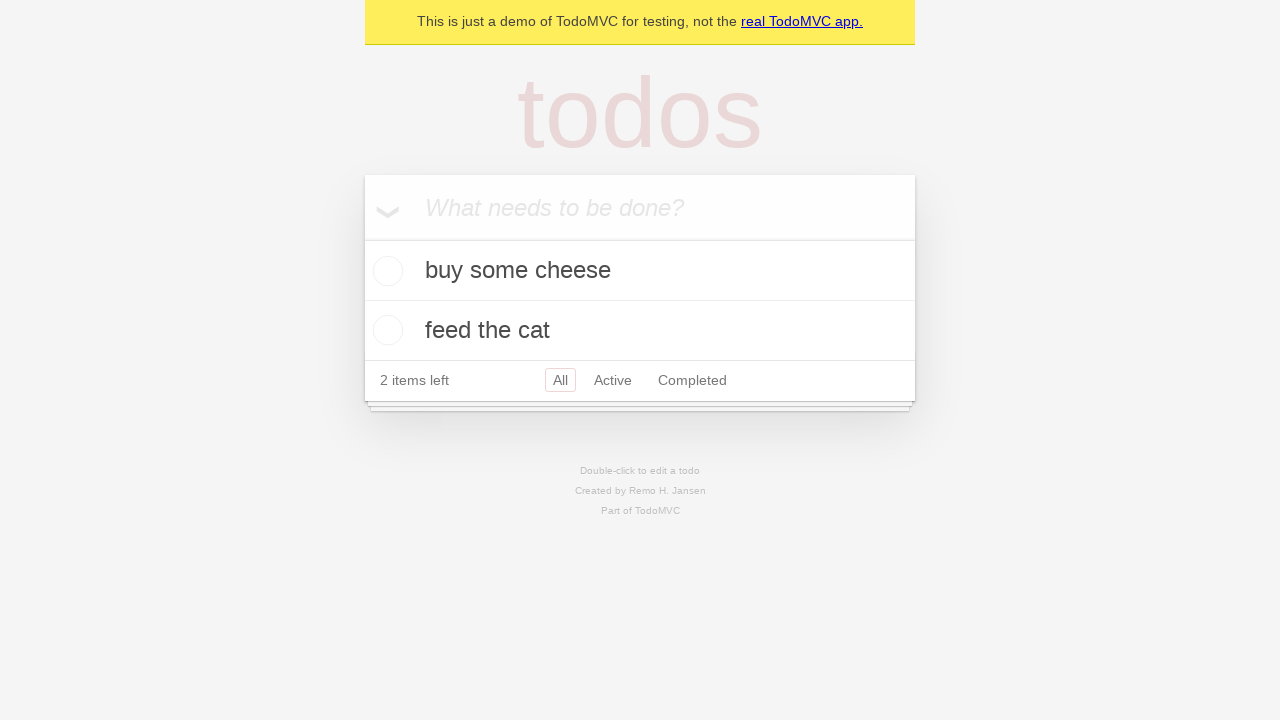

Waited for both todo items to appear in the list
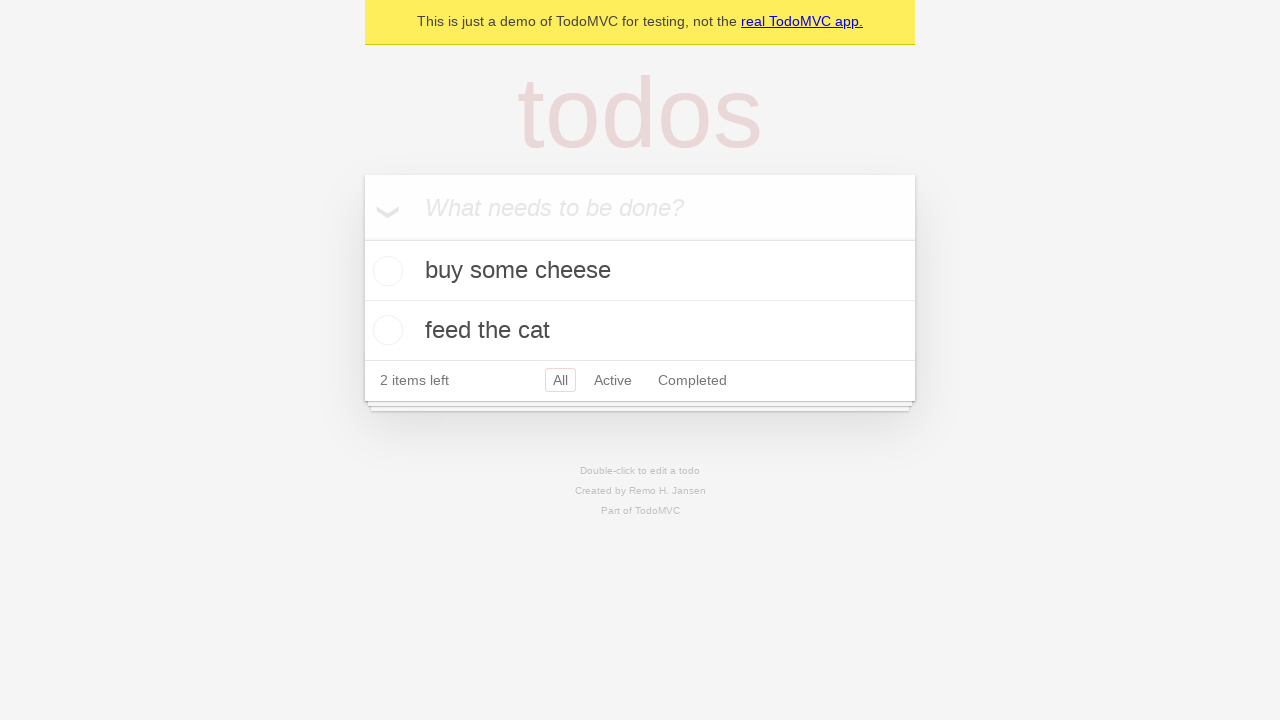

Located first todo item in the list
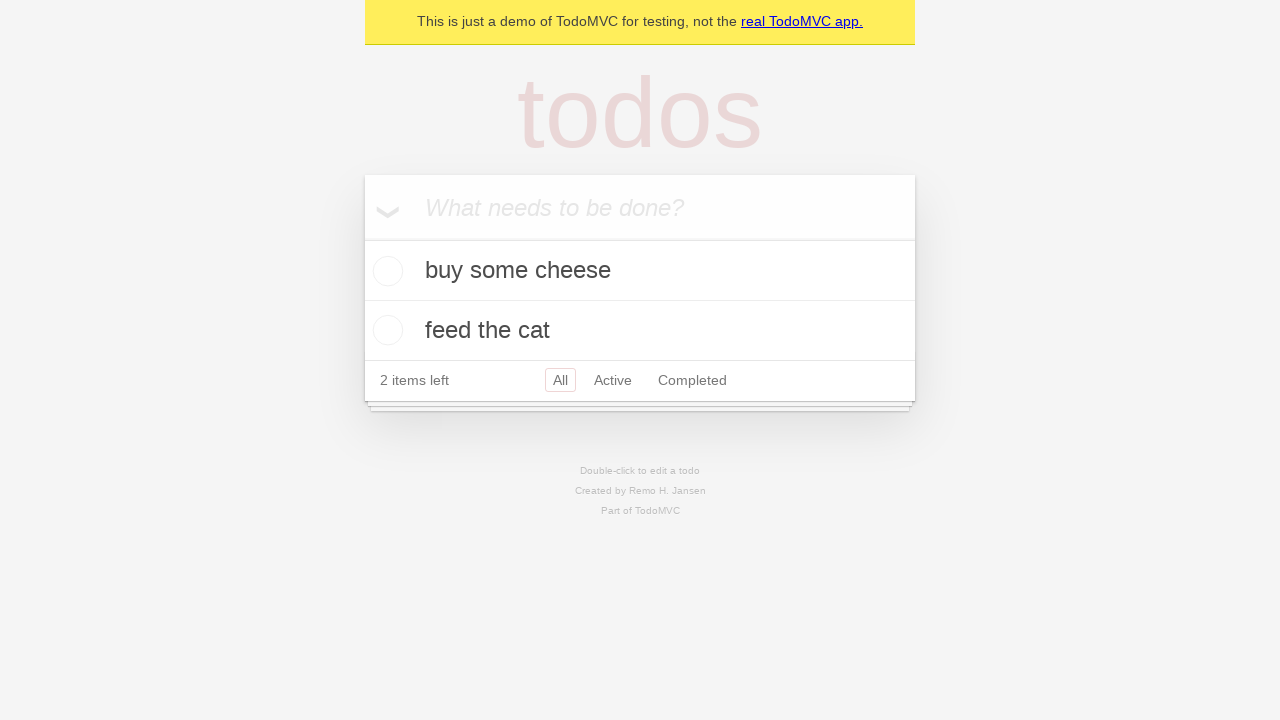

Marked first todo item as complete at (385, 271) on .todo-list li >> nth=0 >> .toggle
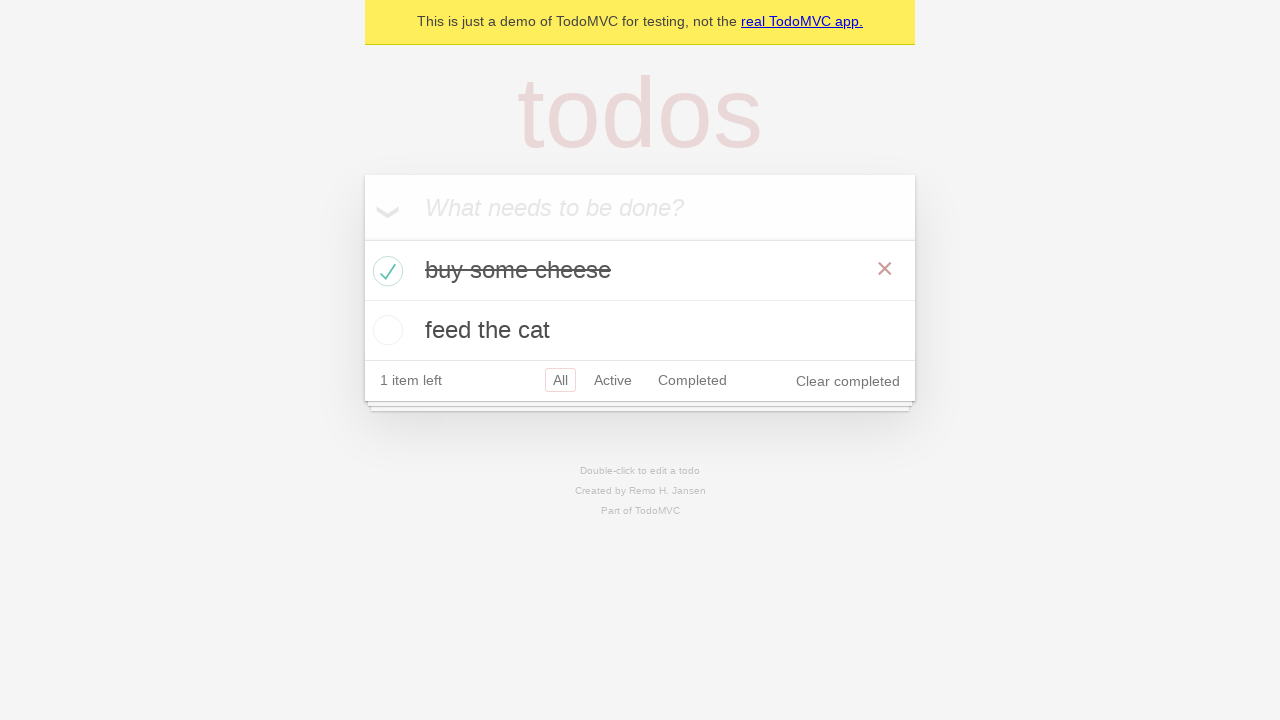

Located second todo item in the list
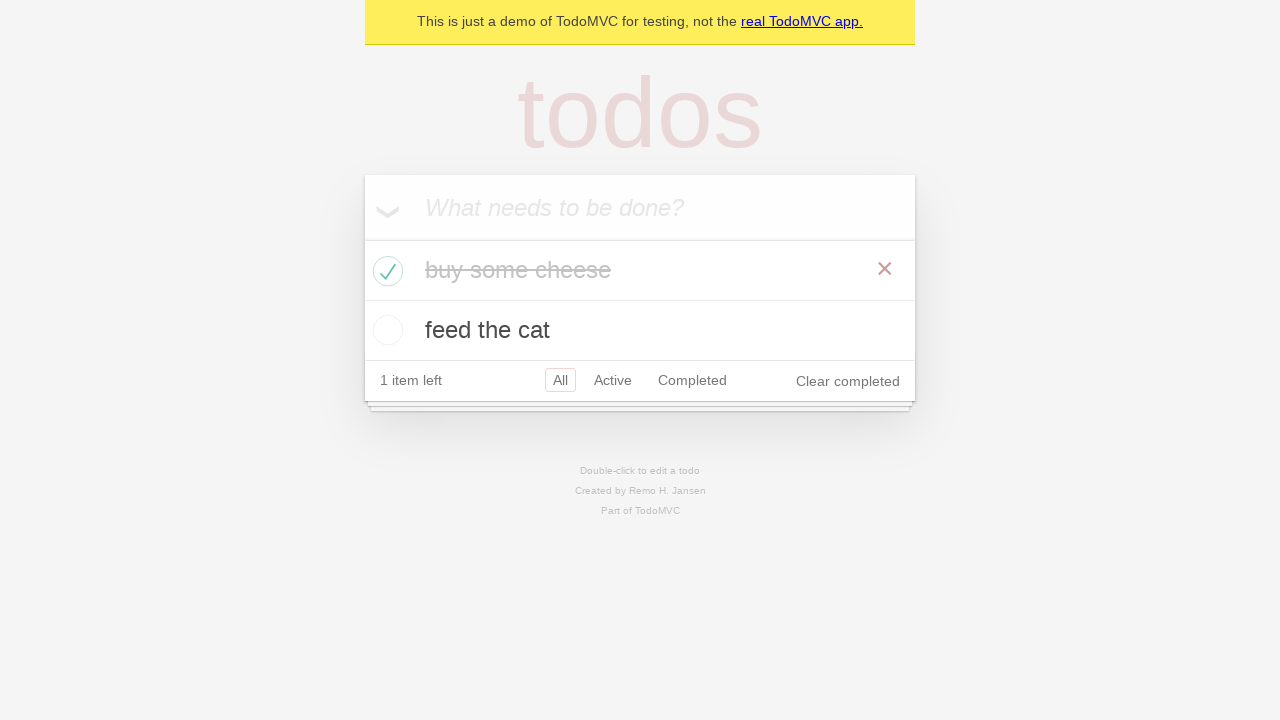

Marked second todo item as complete at (385, 330) on .todo-list li >> nth=1 >> .toggle
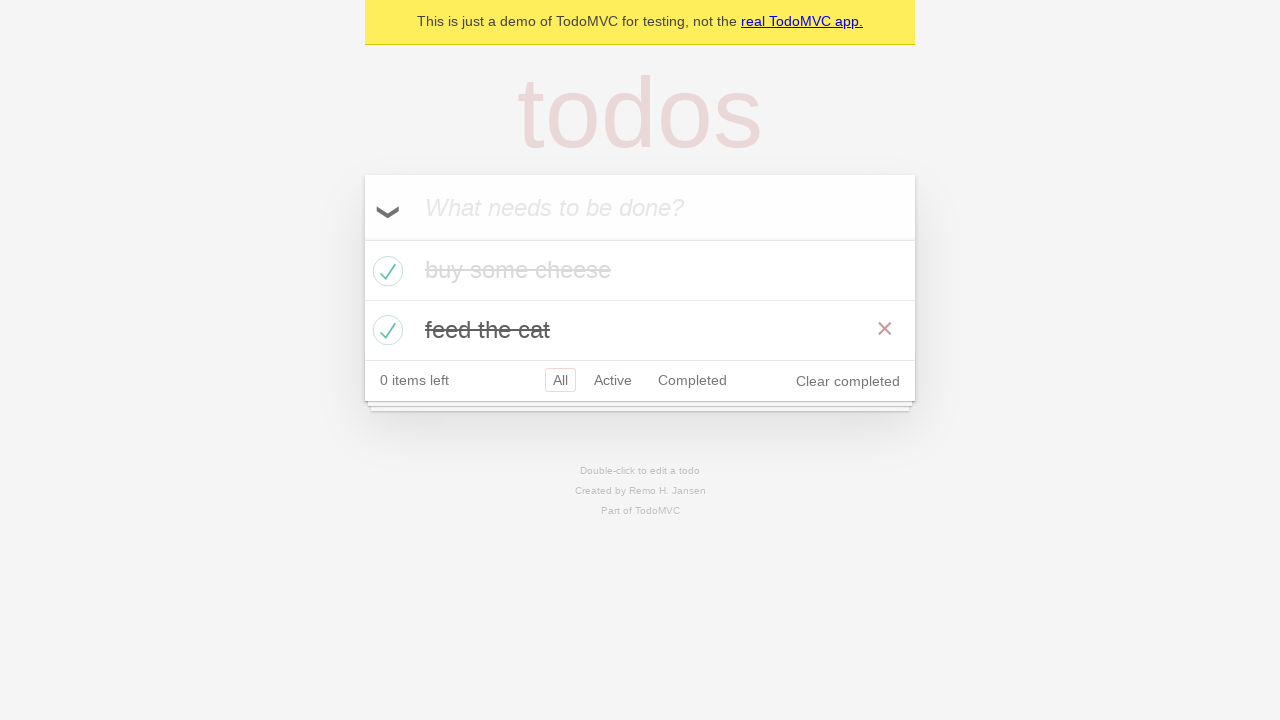

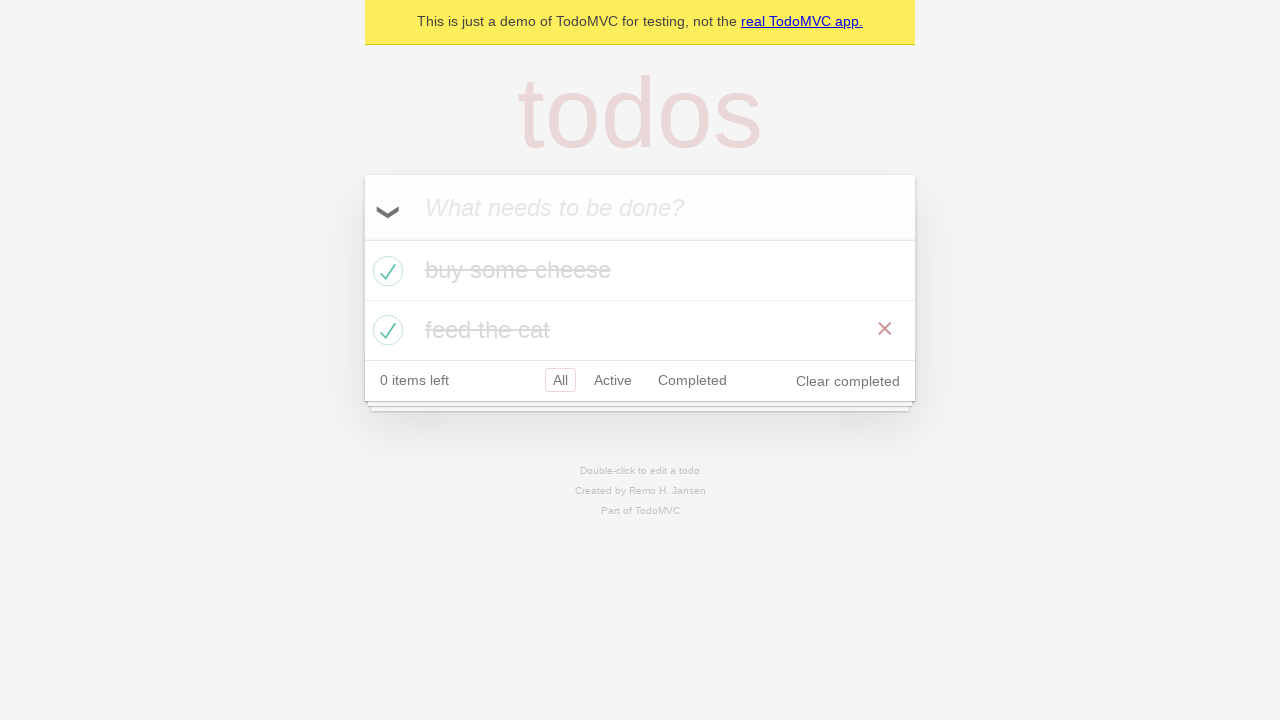